Tests equipment configuration form by selecting missile count and bomb count from dropdowns, then submitting to verify error message about fuel level

Starting URL: https://testsheepnz.github.io/panther.html

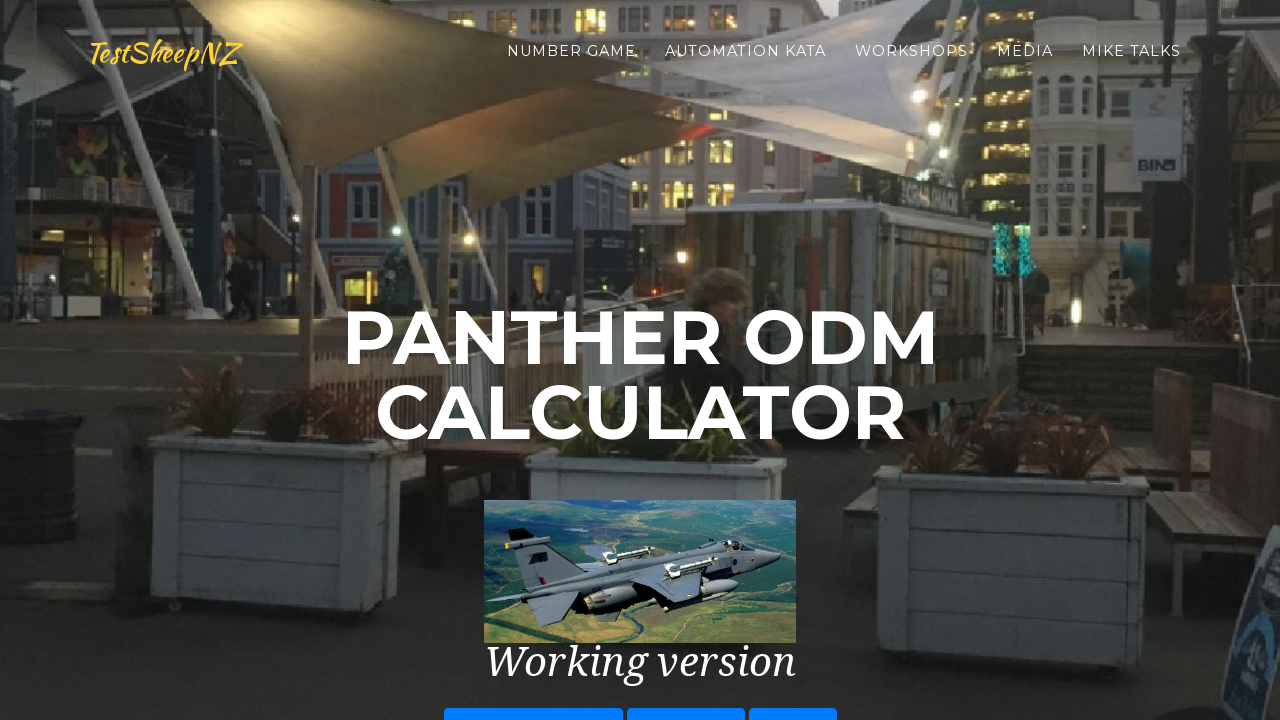

Selected missile count '1' from dropdown on #numMissiles
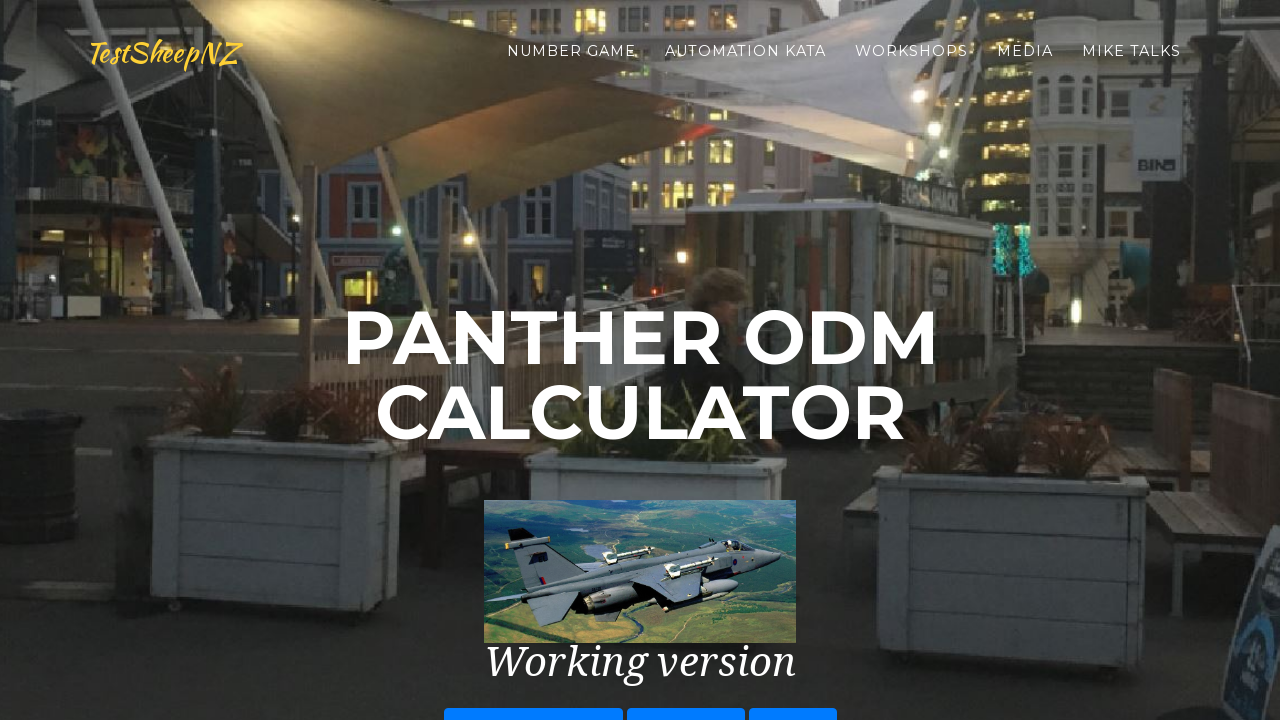

Selected bomb count '4' from dropdown on #numDumbBomb
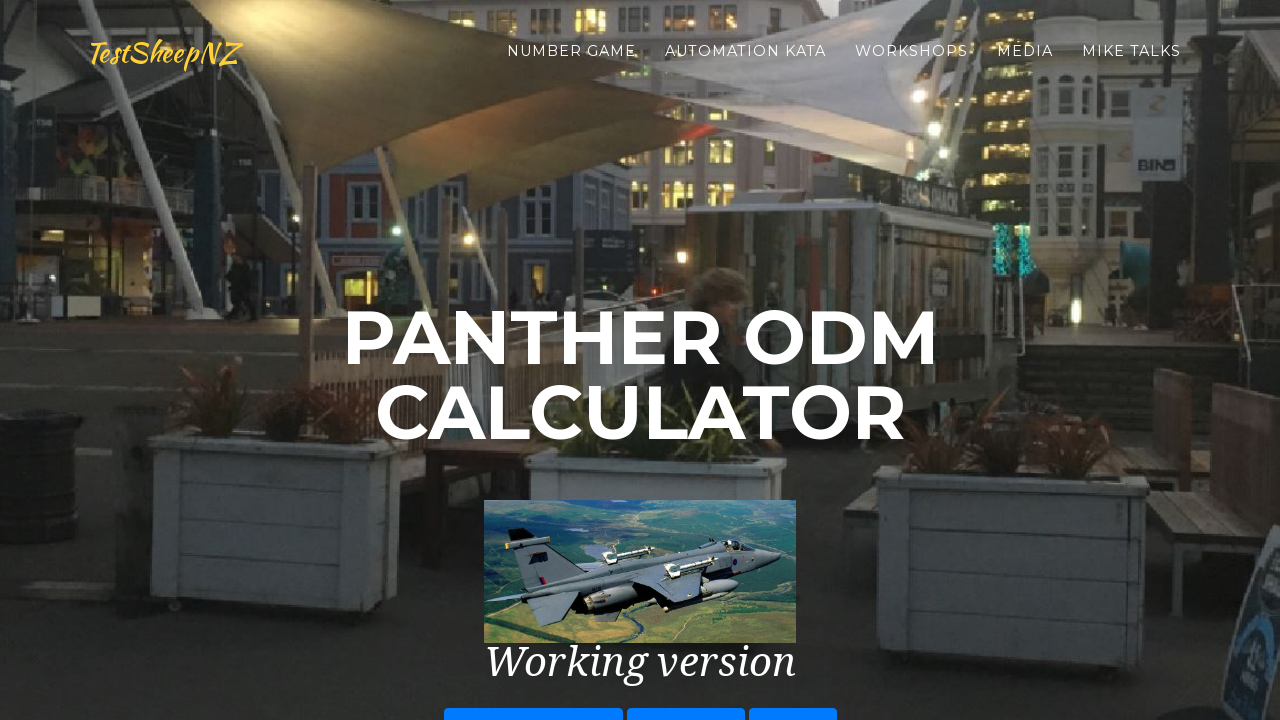

Clicked set equipment button to submit form at (640, 447) on #setEquipmentButton
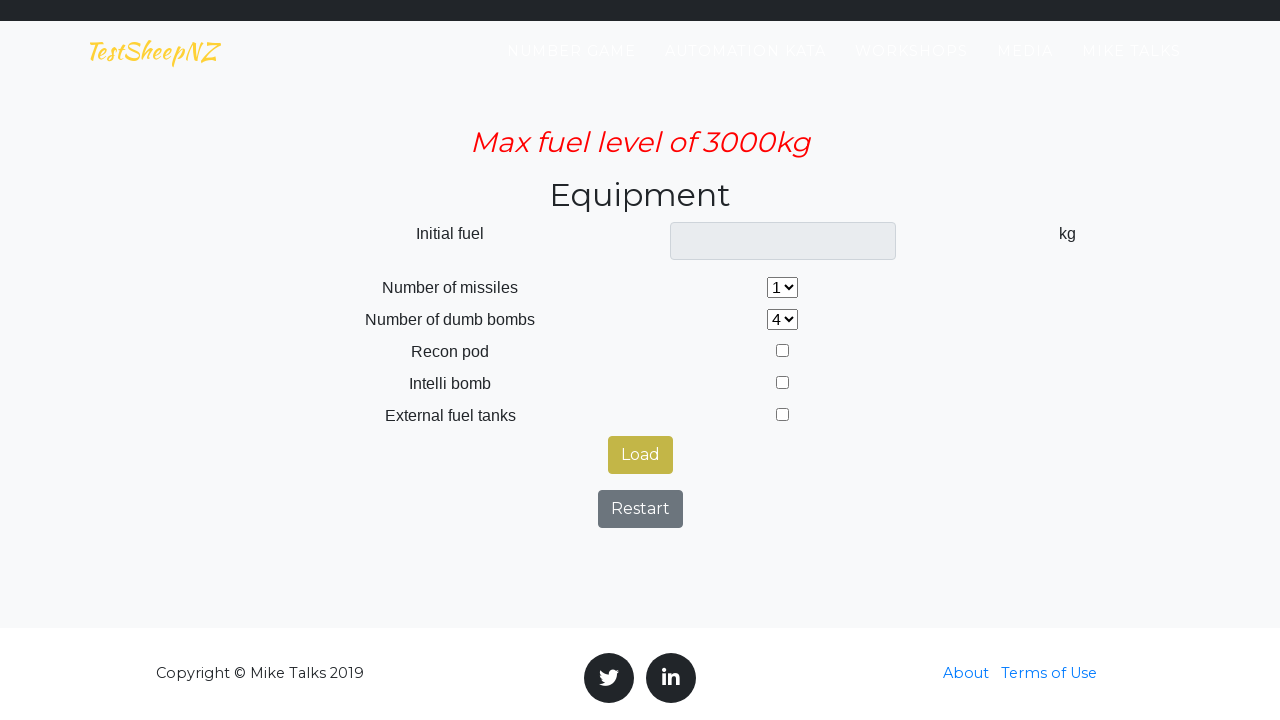

Error message about fuel level appeared
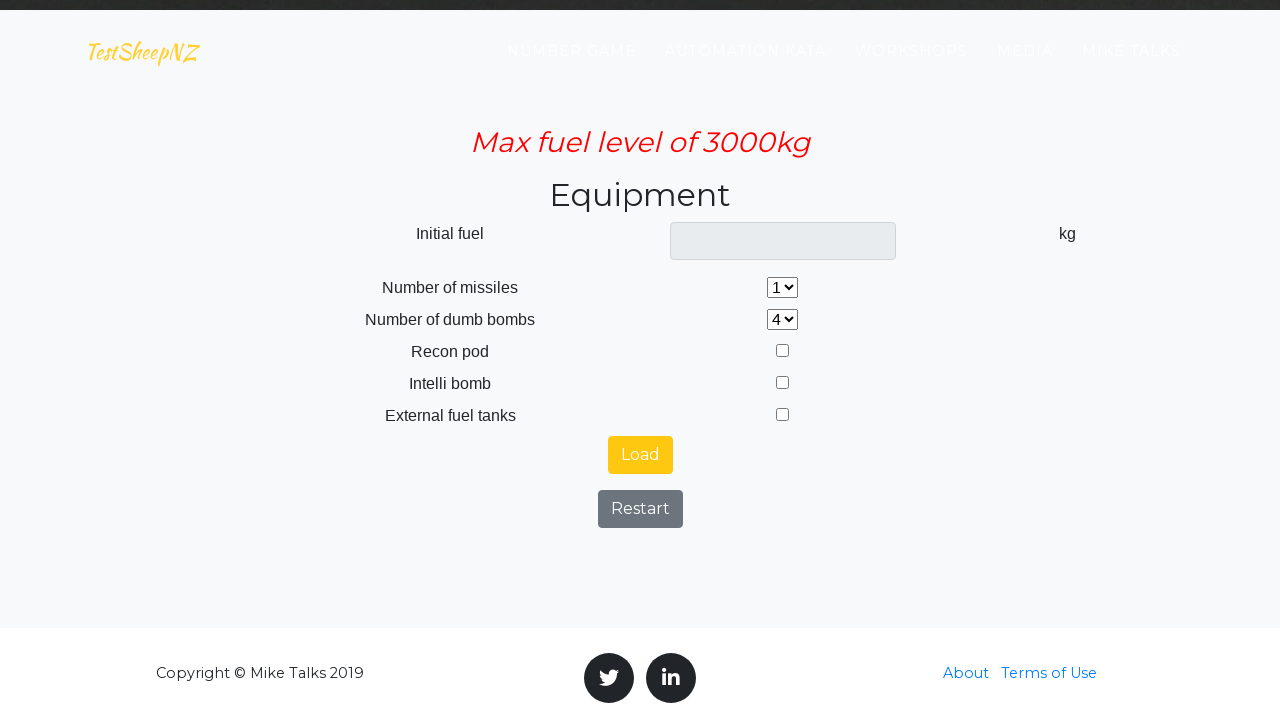

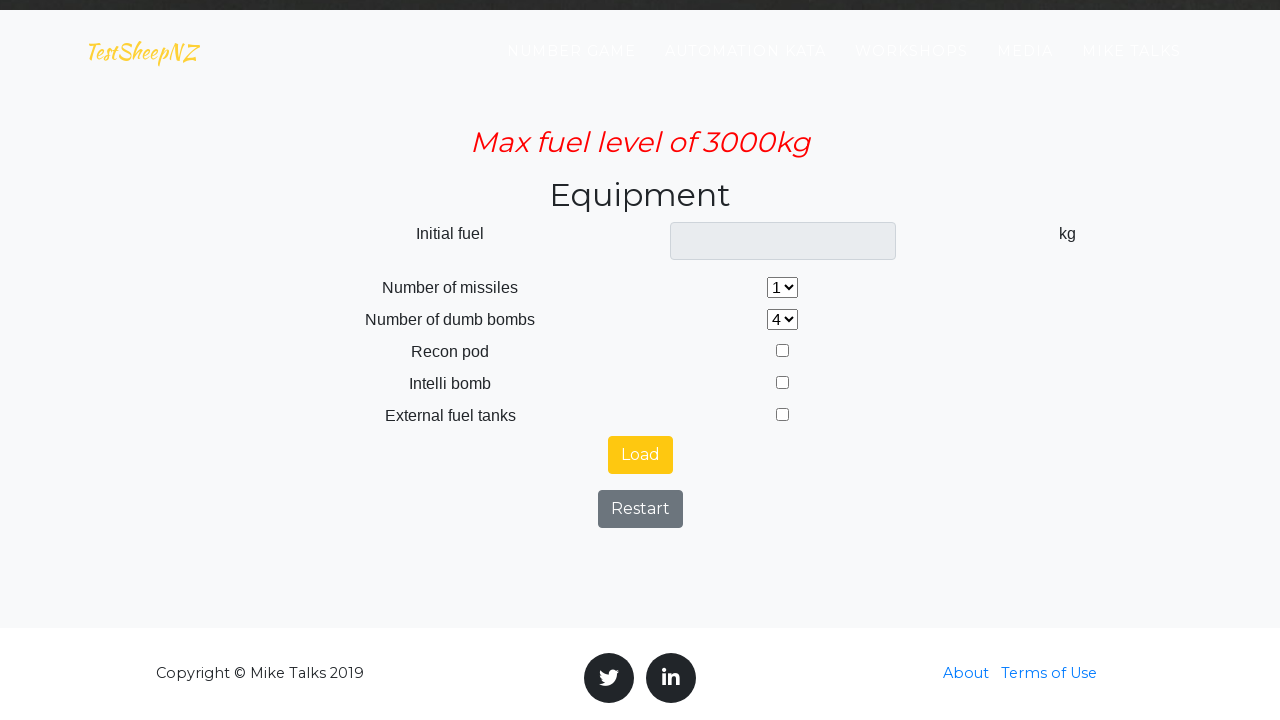